Tests hover functionality by hovering over a user avatar and verifying the username text appears

Starting URL: https://the-internet.herokuapp.com/hovers

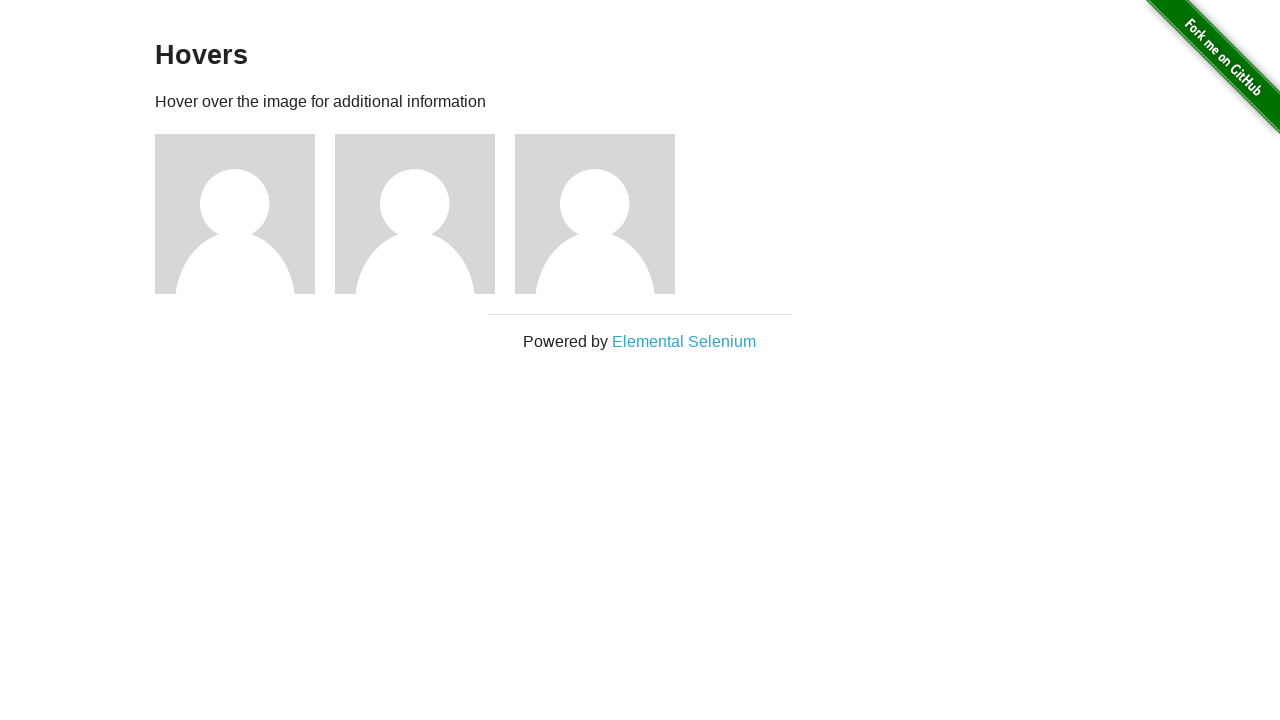

Hovered over first user avatar at (235, 214) on internal:attr=[alt="User Avatar"i] >> nth=0
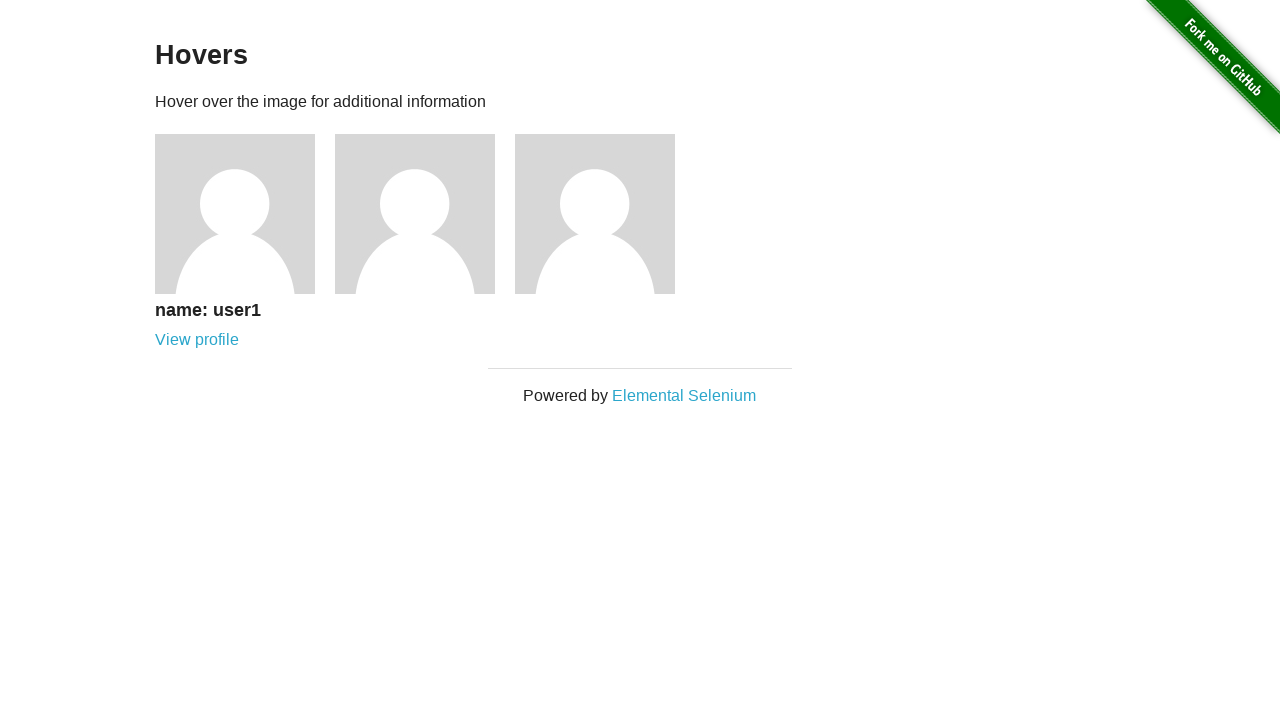

Verified username 'name: user1' text appeared after hovering
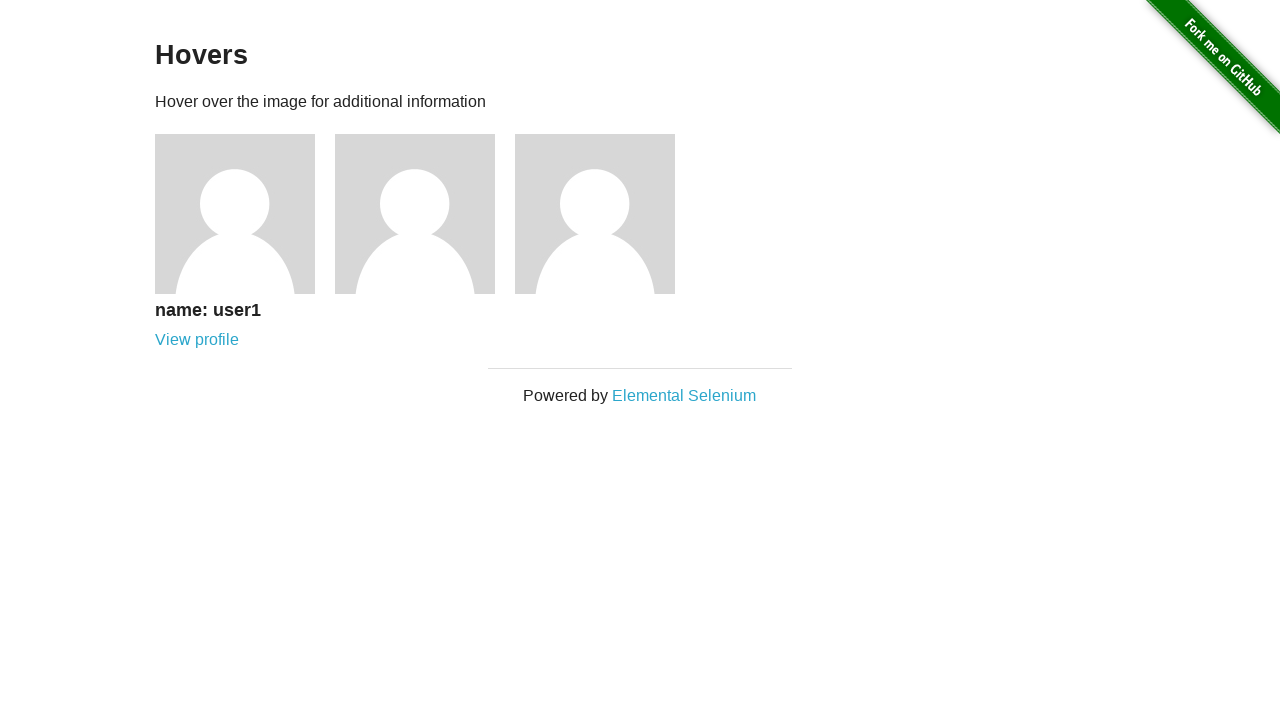

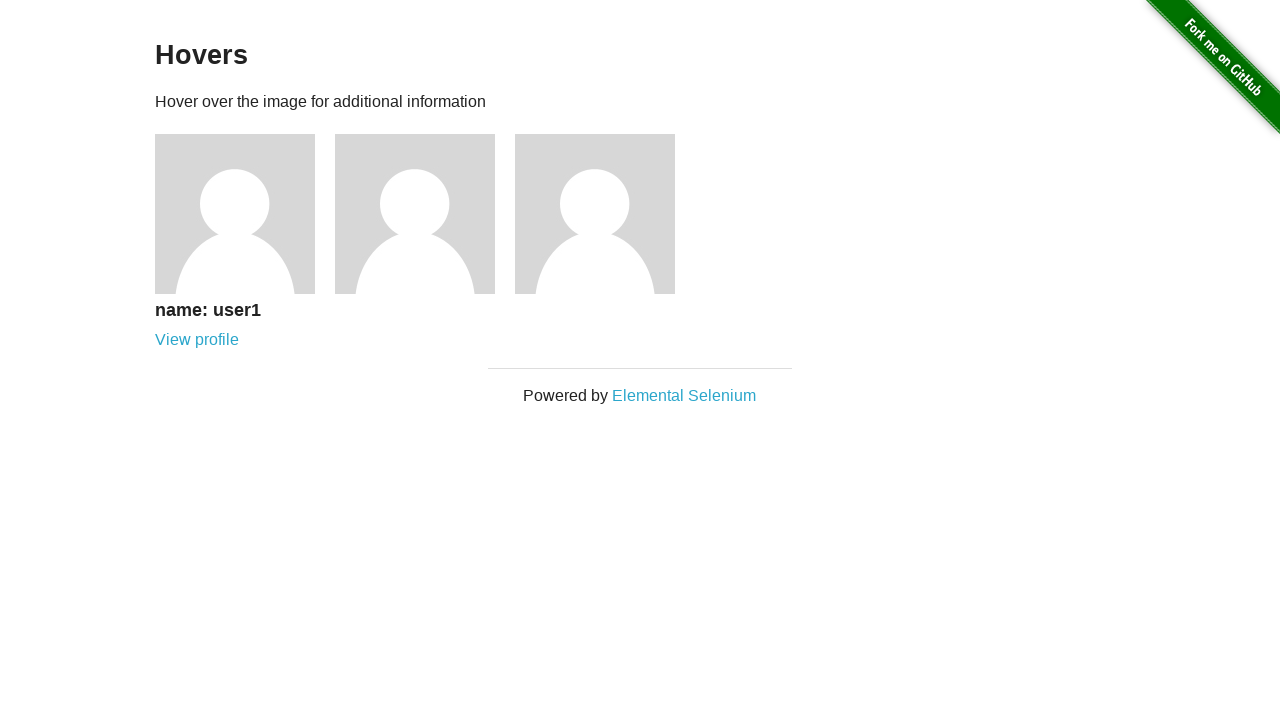